Navigates to an Angular demo application and clicks on the library button to test navigation functionality

Starting URL: https://rahulshettyacademy.com/angularAppdemo/

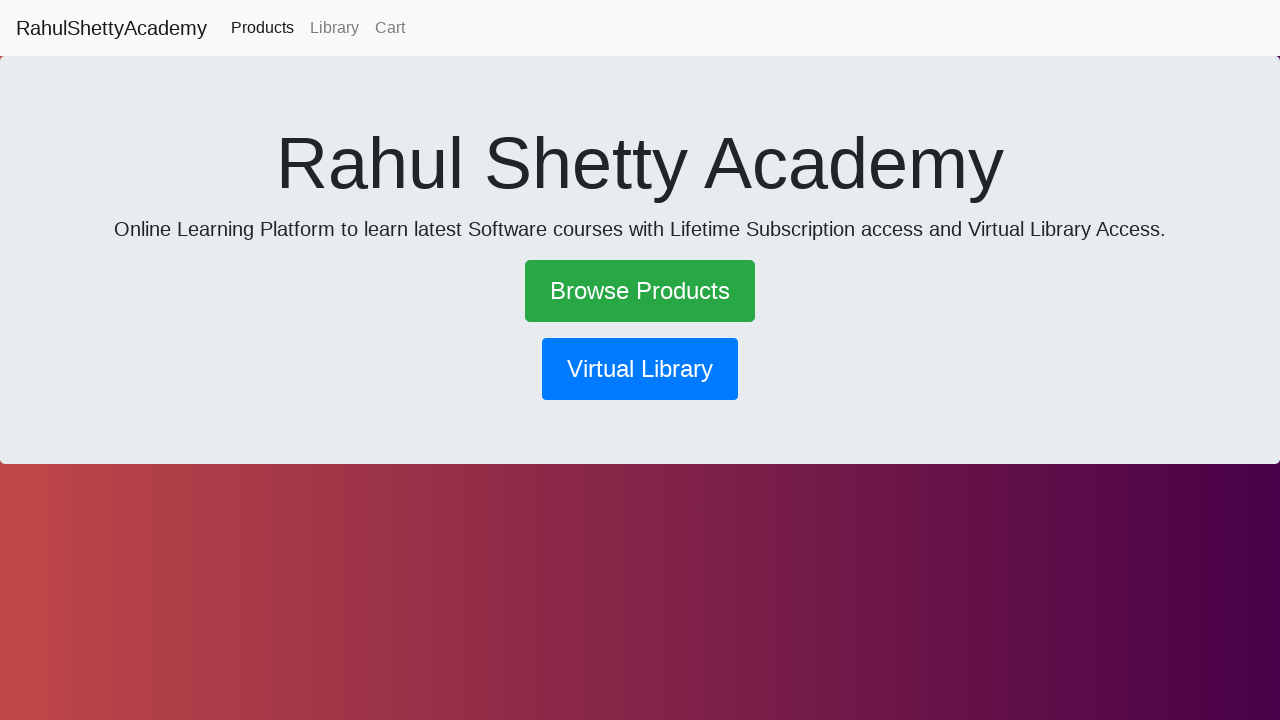

Navigated to Angular demo application at https://rahulshettyacademy.com/angularAppdemo/
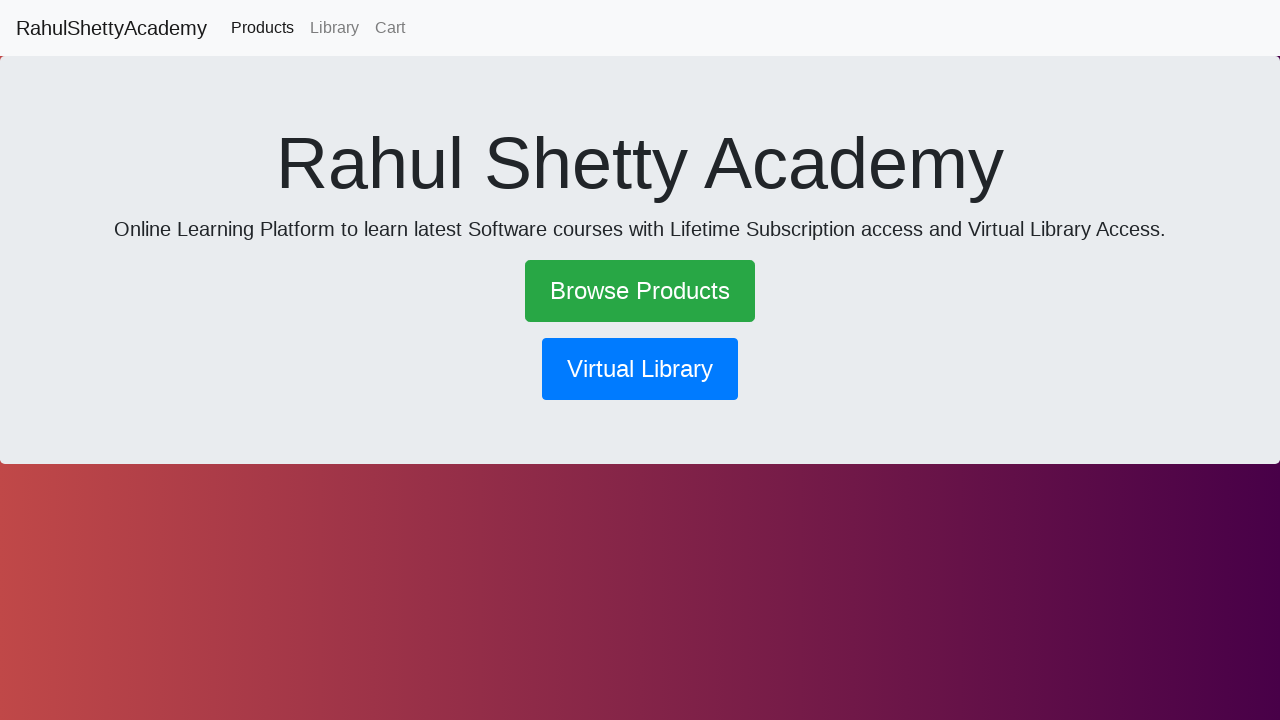

Clicked on the library navigation button to test navigation functionality at (640, 369) on button[routerlink*='library']
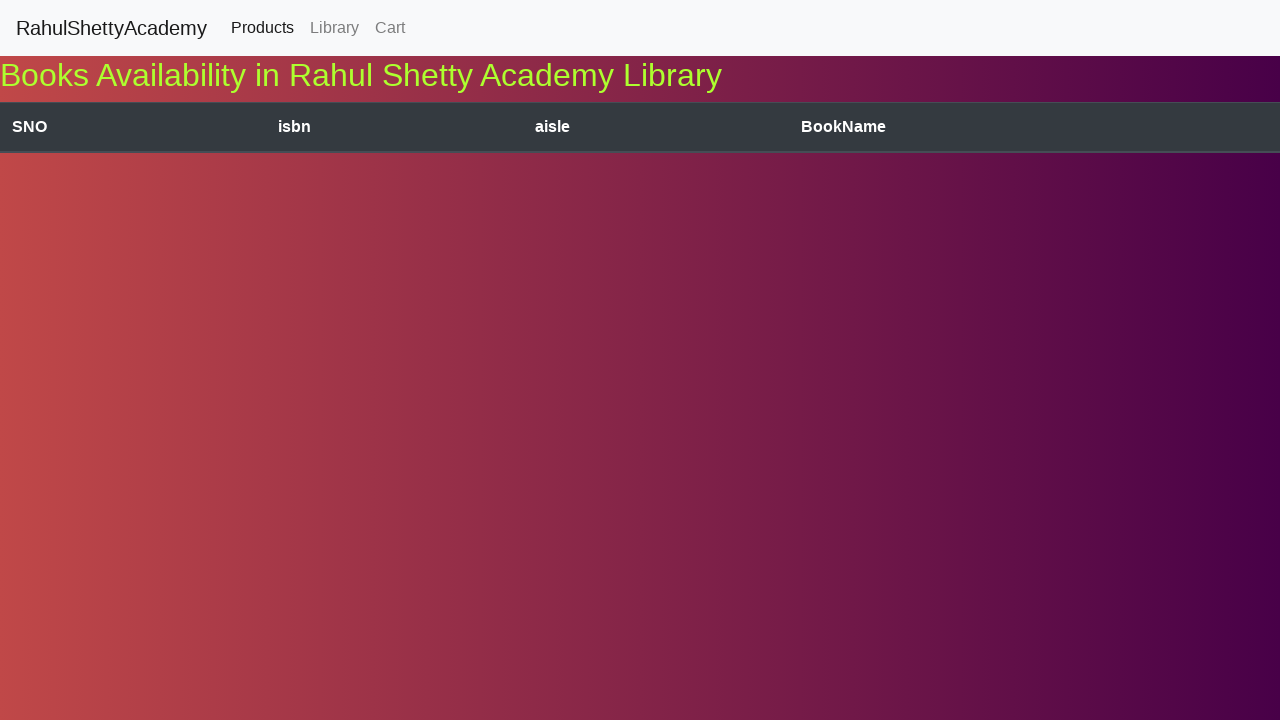

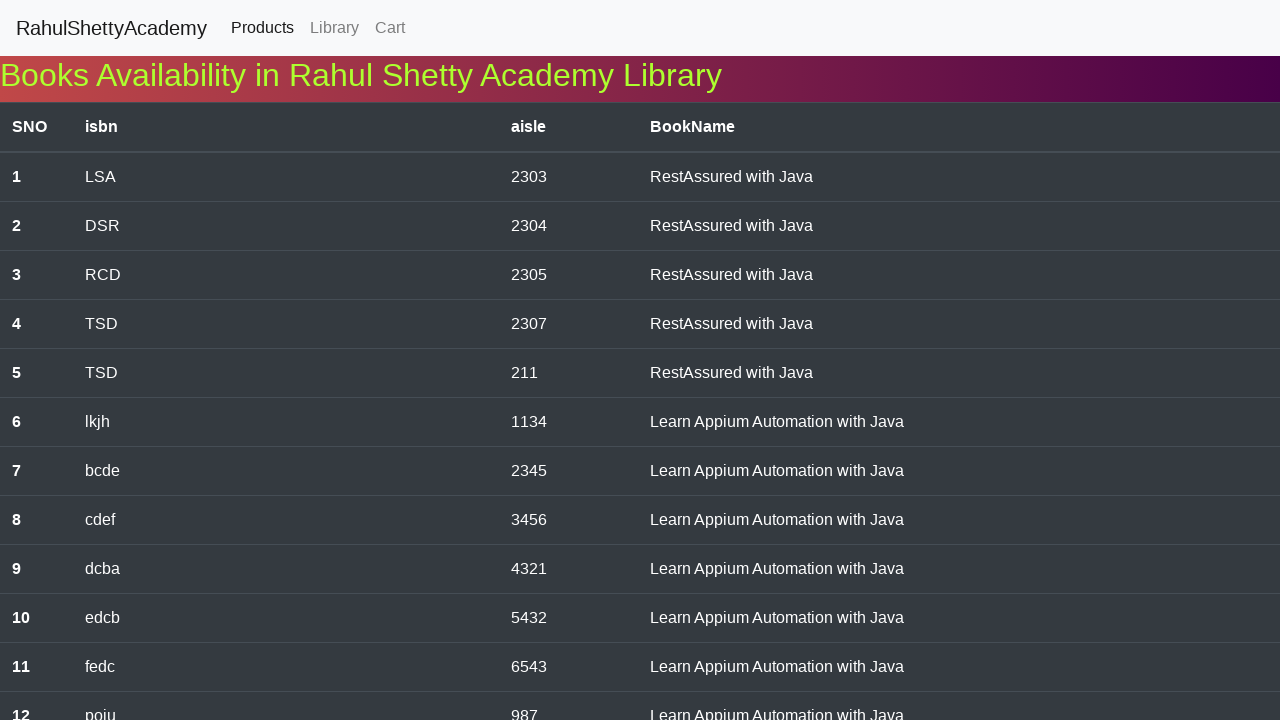